Tests drag and drop functionality by dragging an element to a drop target

Starting URL: https://jqueryui.com/resources/demos/droppable/default.html

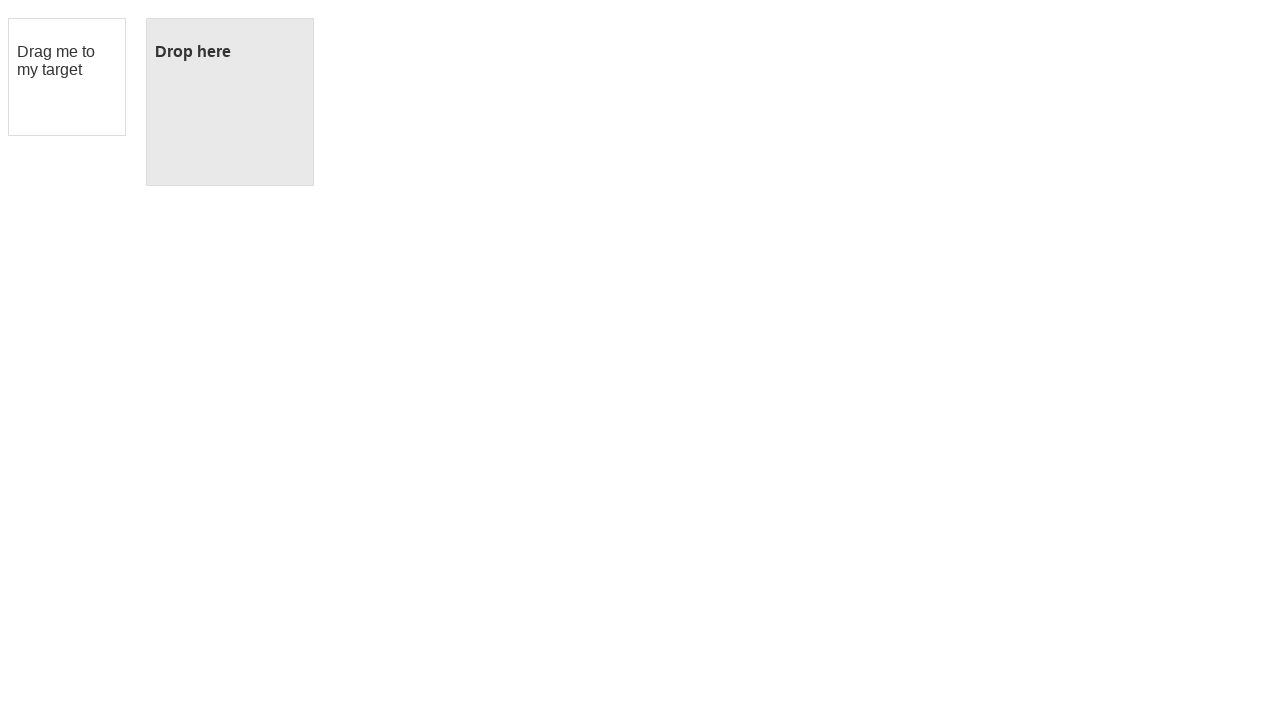

Navigated to jQuery UI droppable demo page
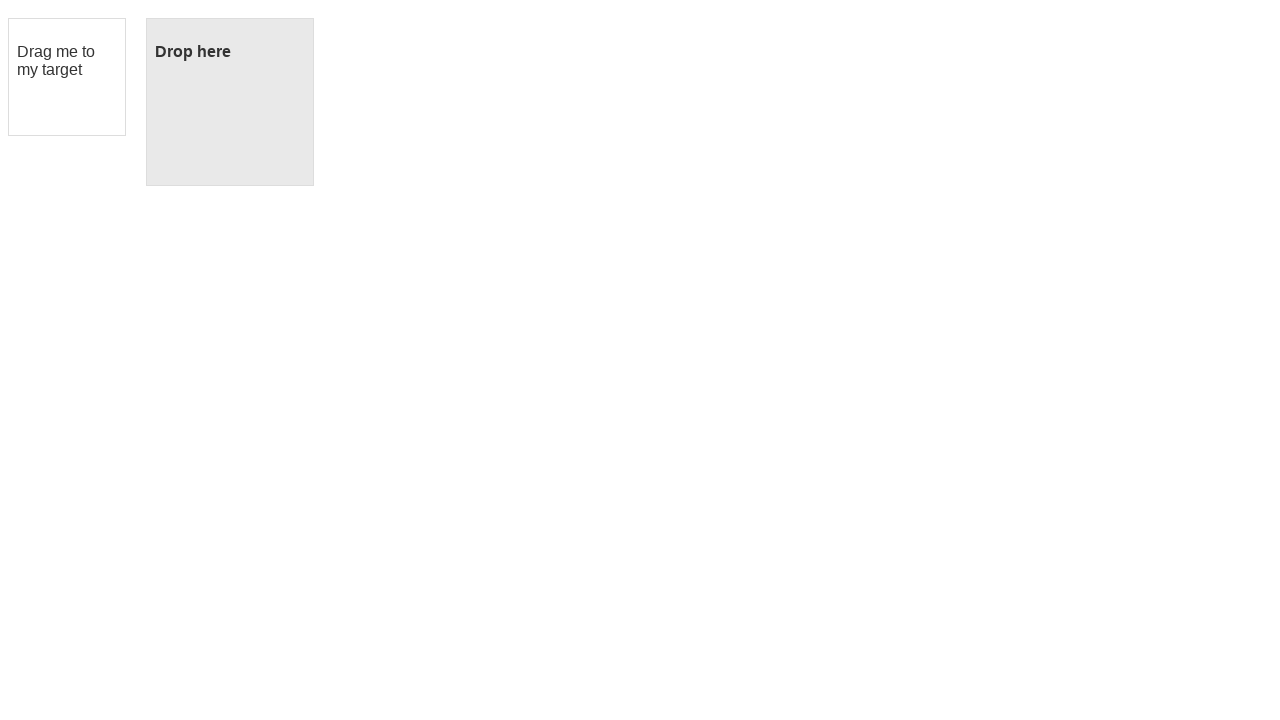

Dragged element to drop target at (230, 102)
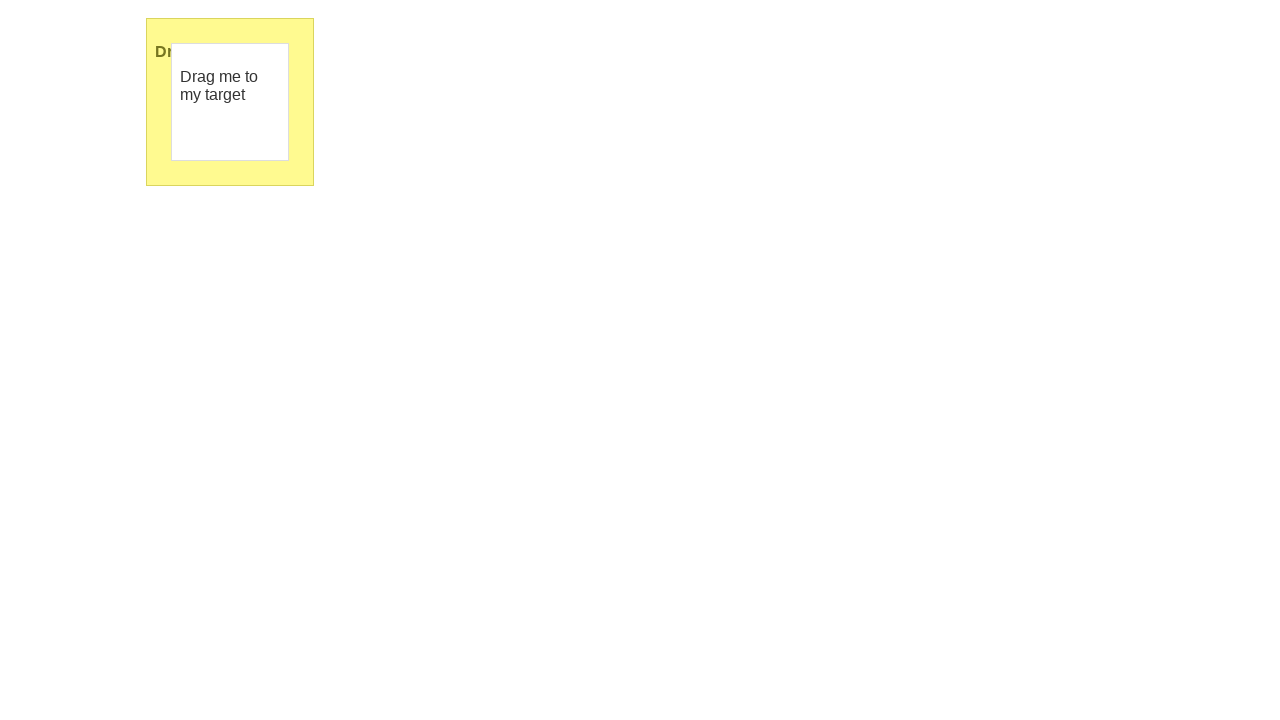

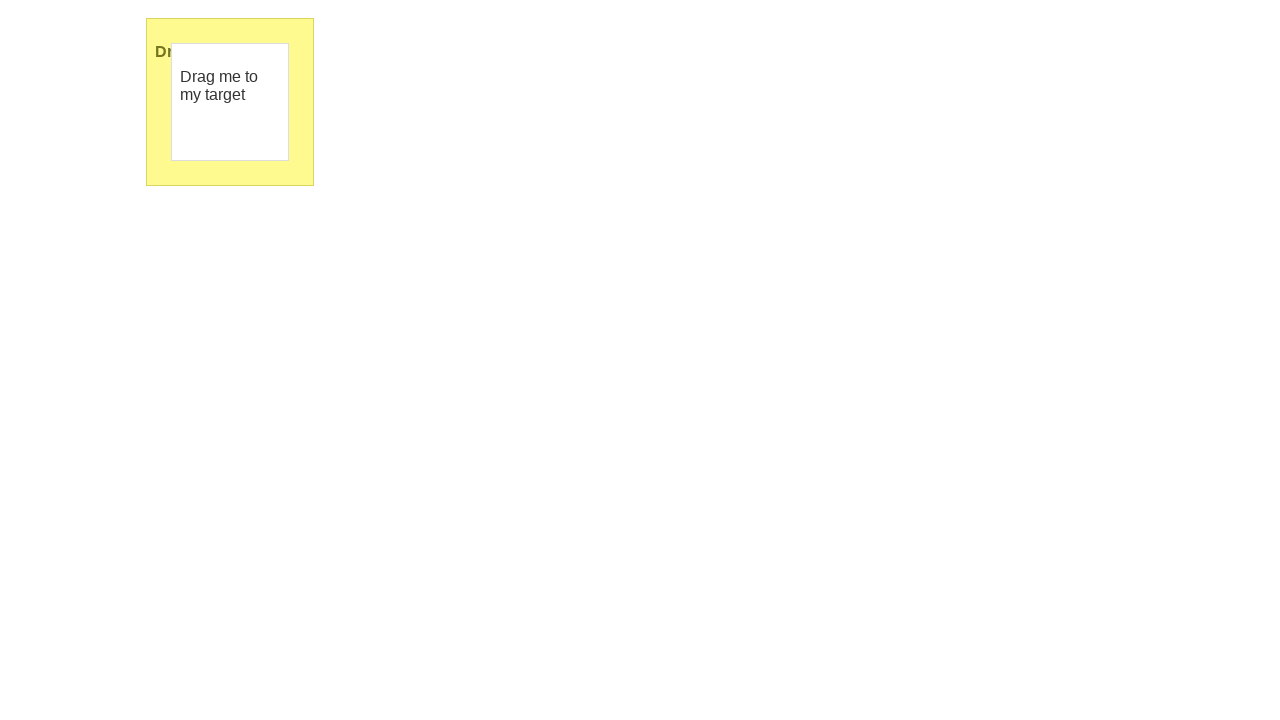